Tests iframe handling by switching between frames, entering text in nested iframes, and navigating between parent and child frames

Starting URL: https://demo.automationtesting.in/Frames.html

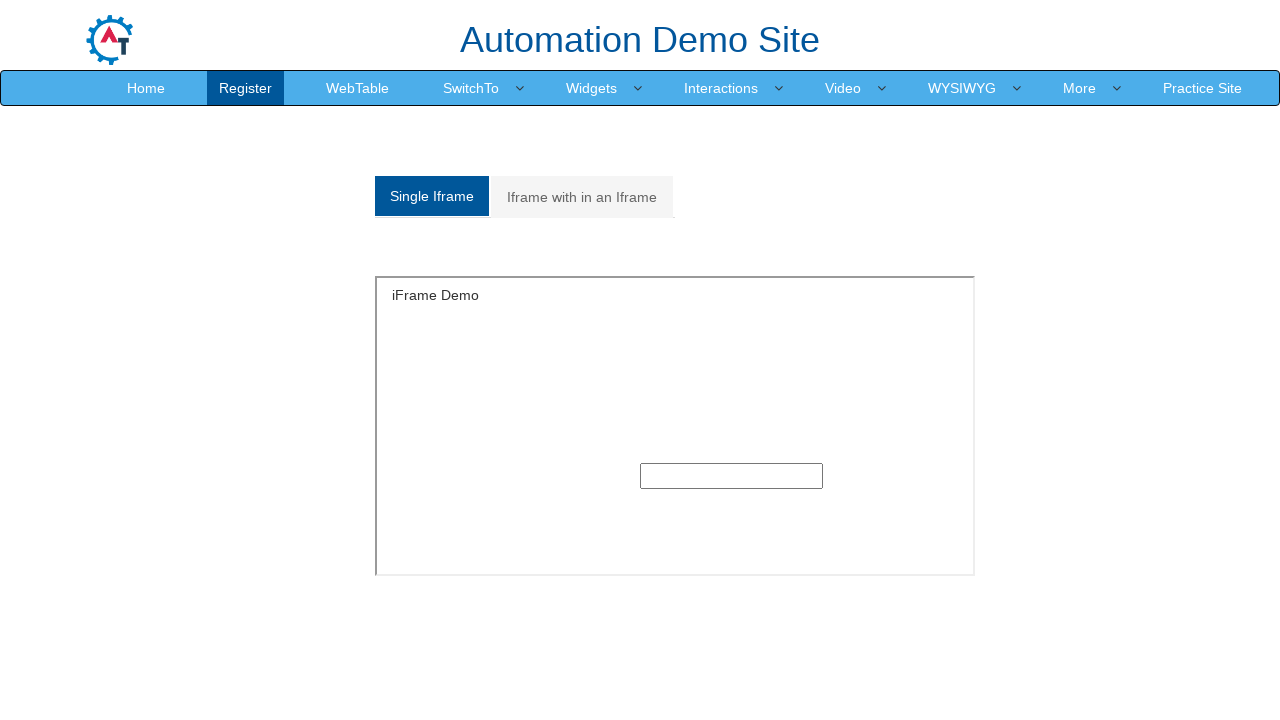

Scrolled to bottom of page
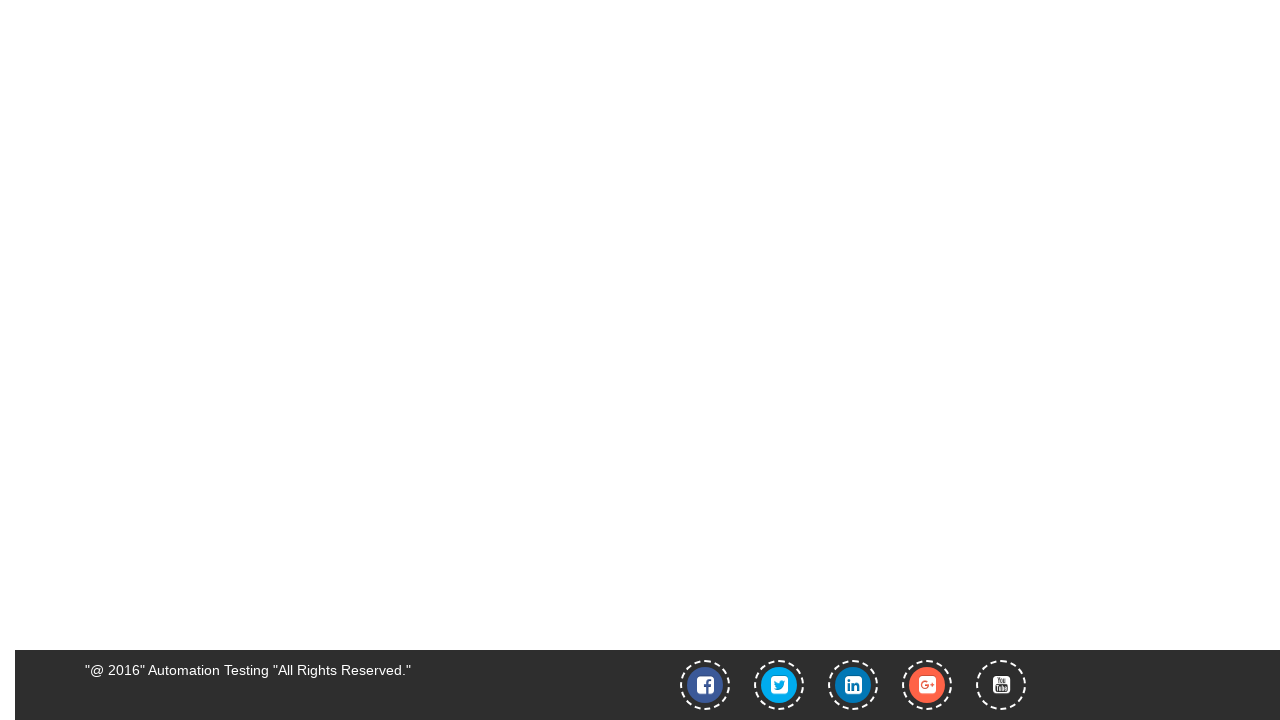

Counted total iframe elements: 9
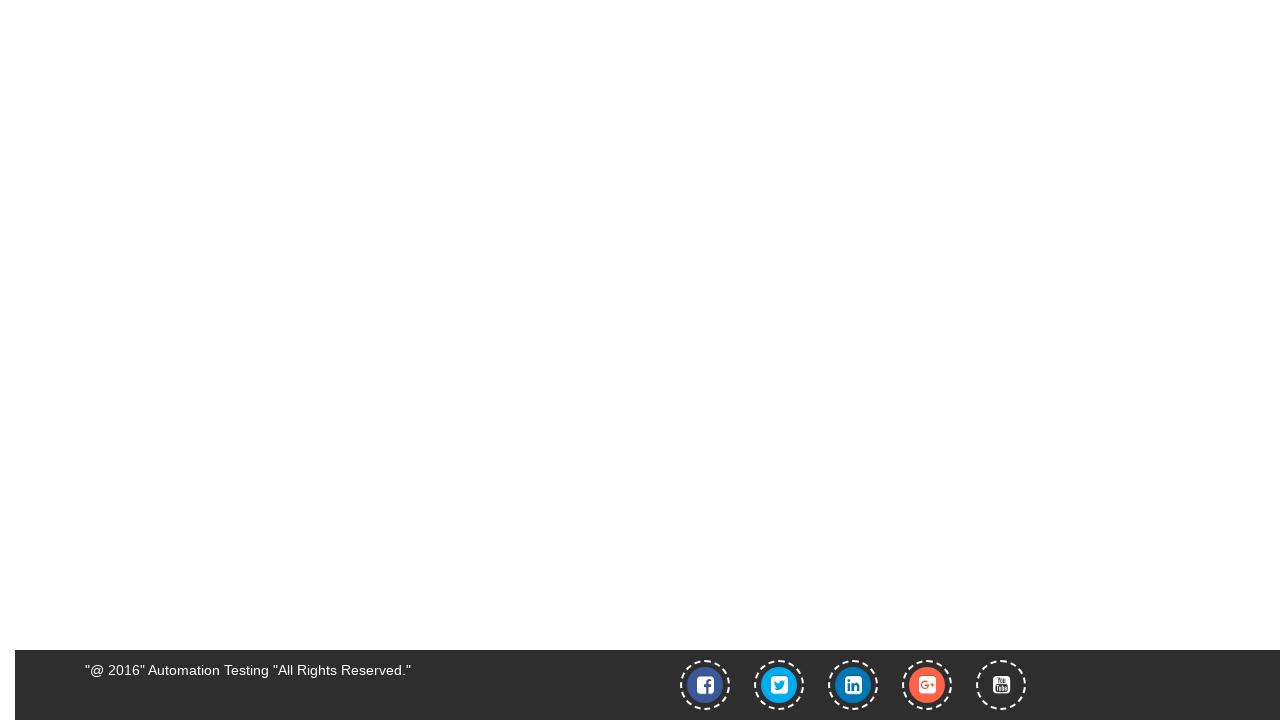

Located first iframe with id 'singleframe'
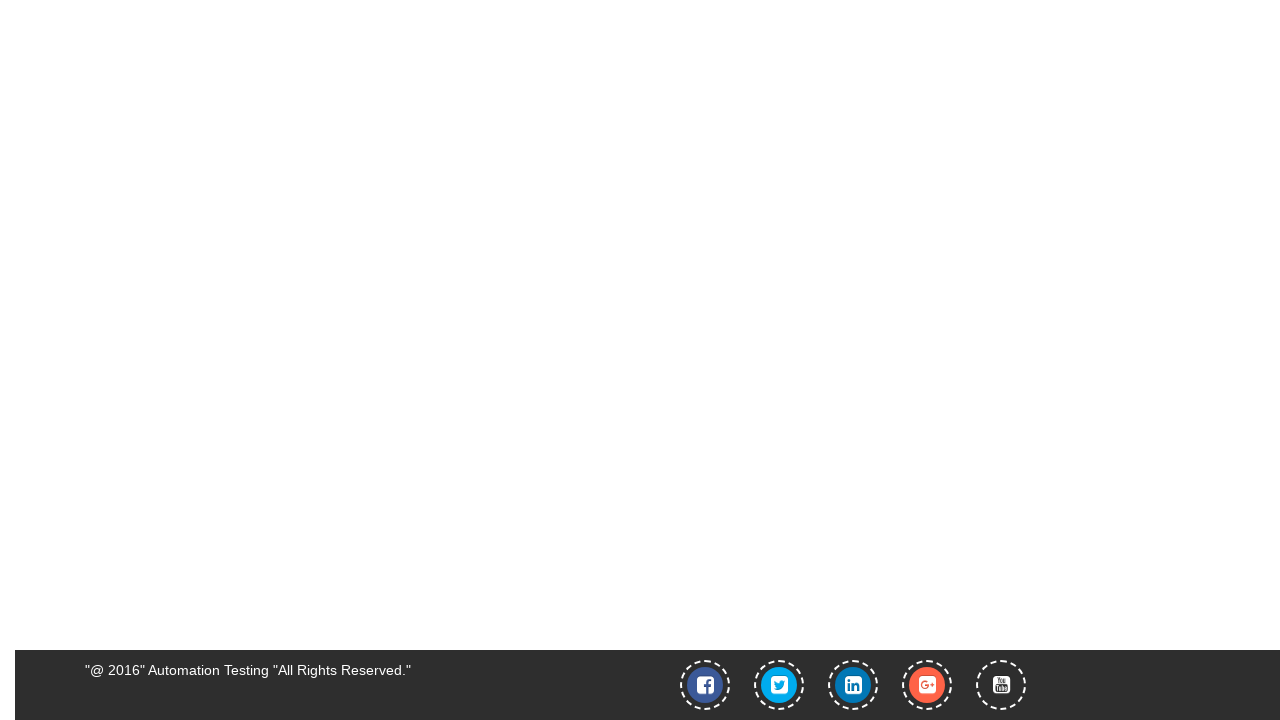

Entered 'Selenium' text in first iframe input field on xpath=//iframe[@id='singleframe'] >> internal:control=enter-frame >> xpath=//inp
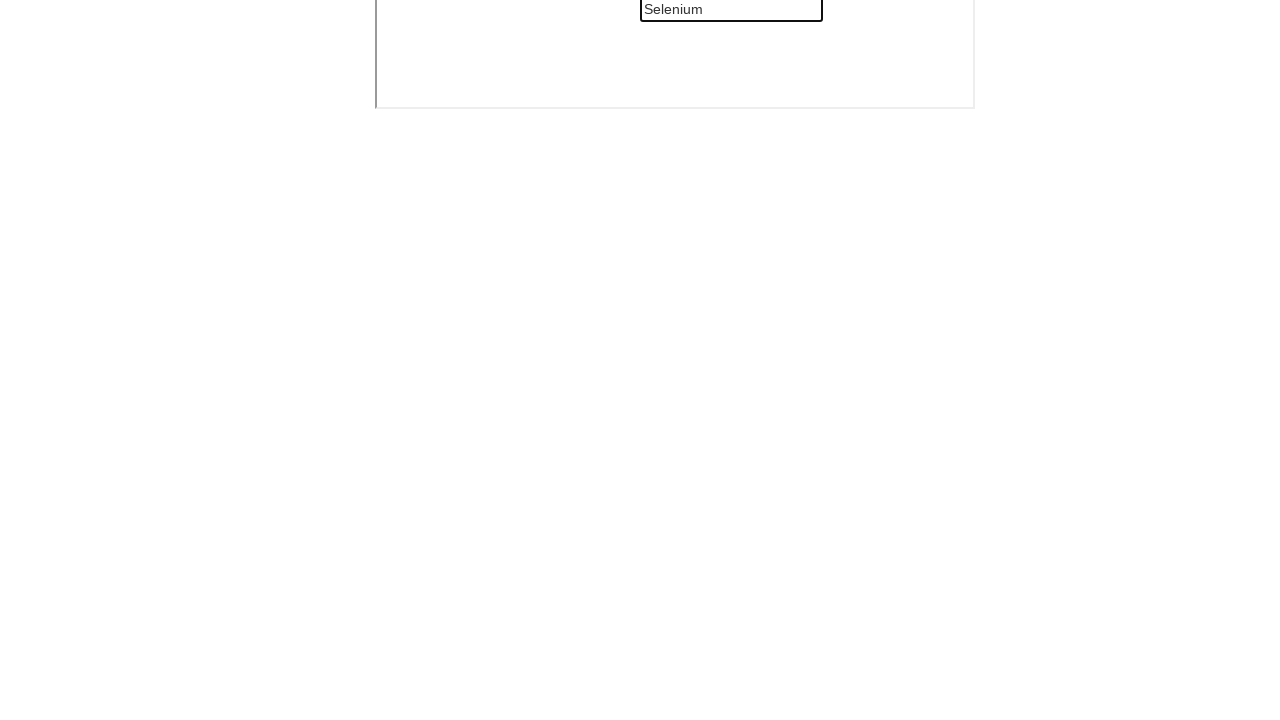

Clicked on 'Iframe with in an Iframe' tab at (582, 197) on xpath=//a[normalize-space()='Iframe with in an Iframe']
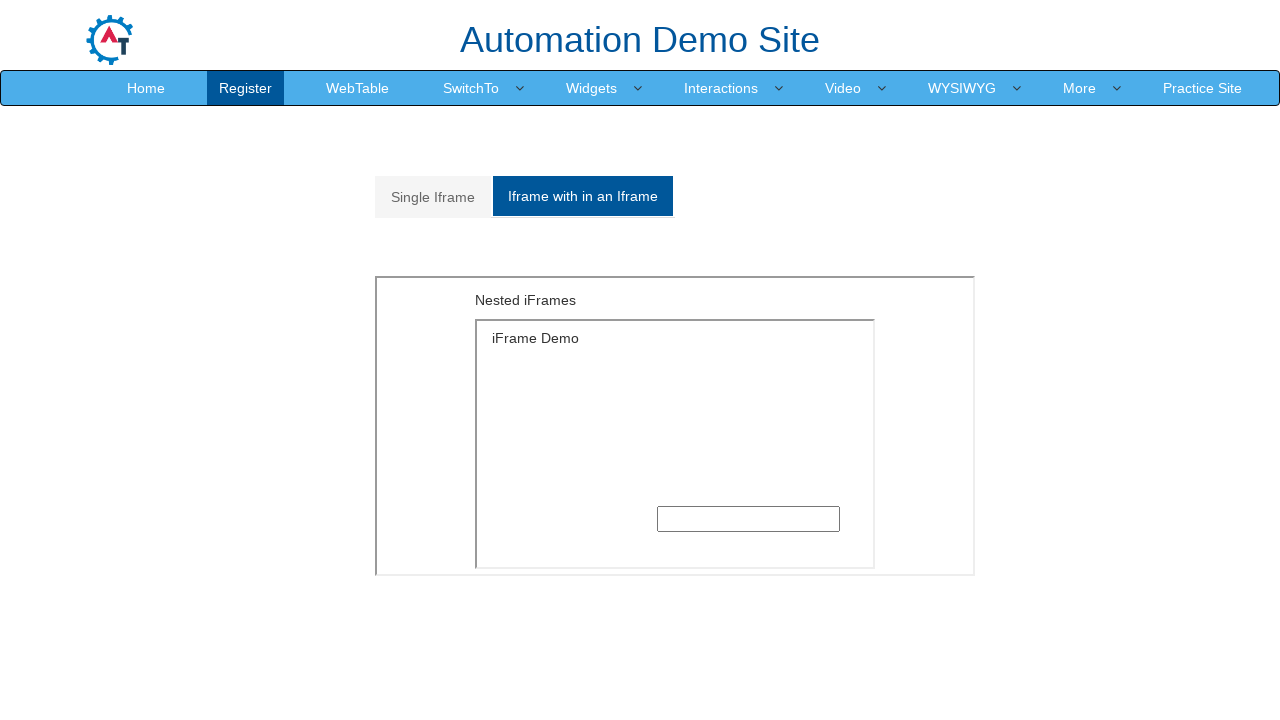

Located outer iframe with id 'Multiple'
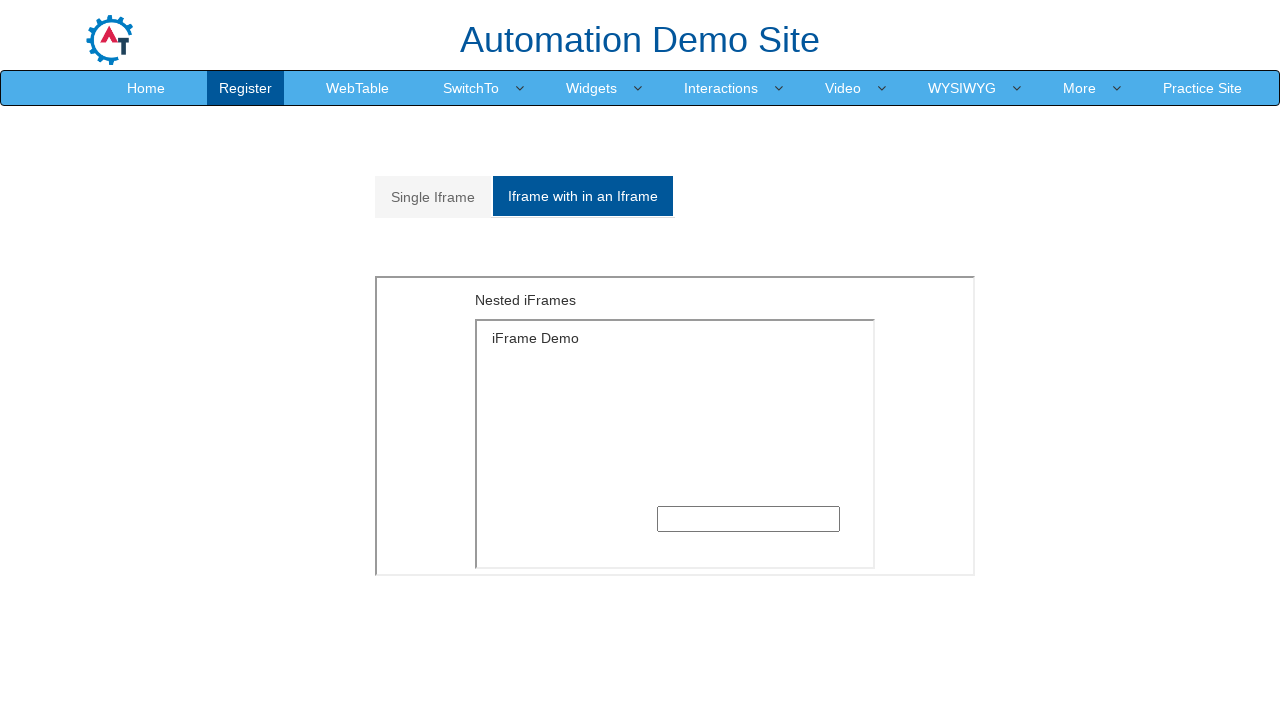

Located inner nested iframe within outer frame
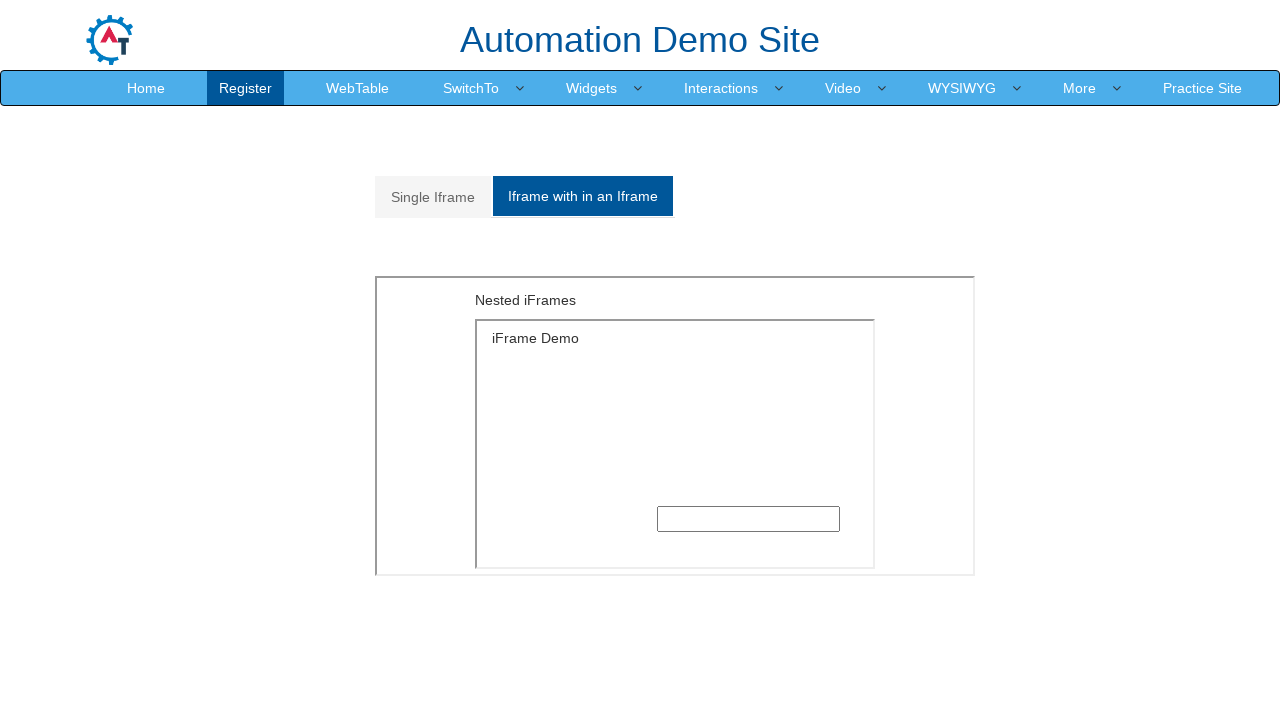

Entered 'Hello World!!!' text in nested iframe input field on xpath=//*[@id='Multiple']/iframe >> internal:control=enter-frame >> xpath=/html/
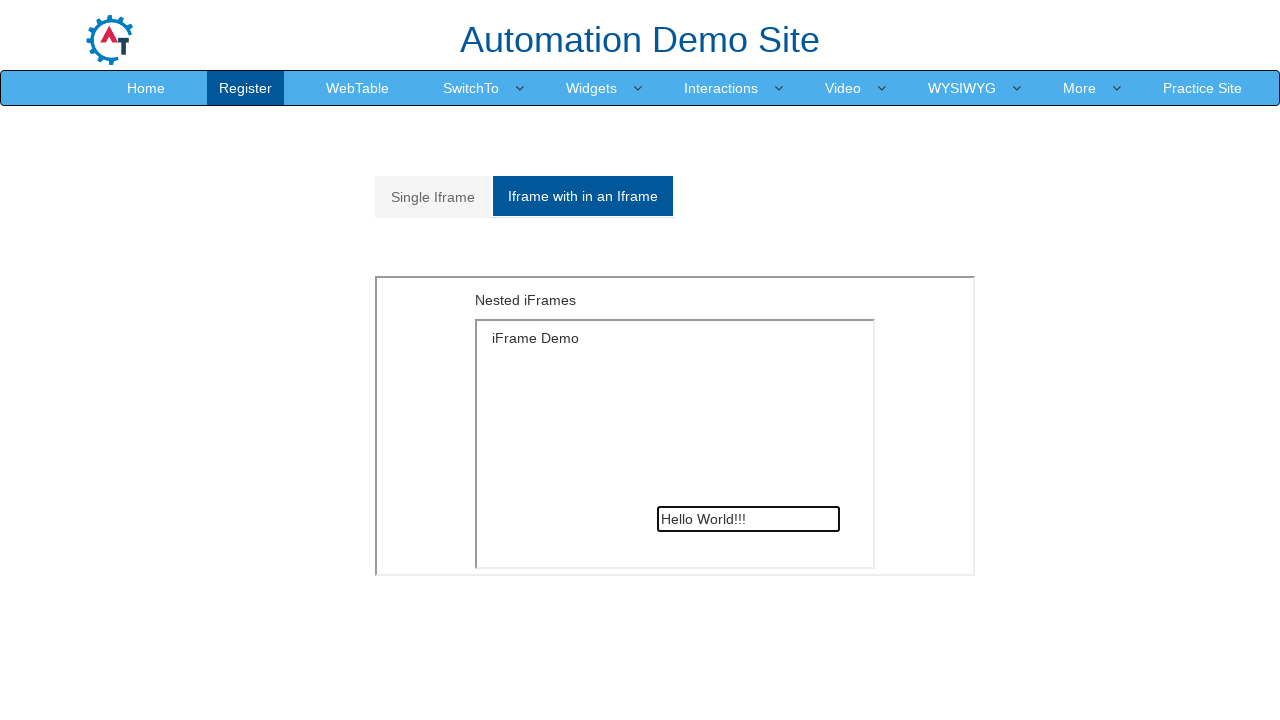

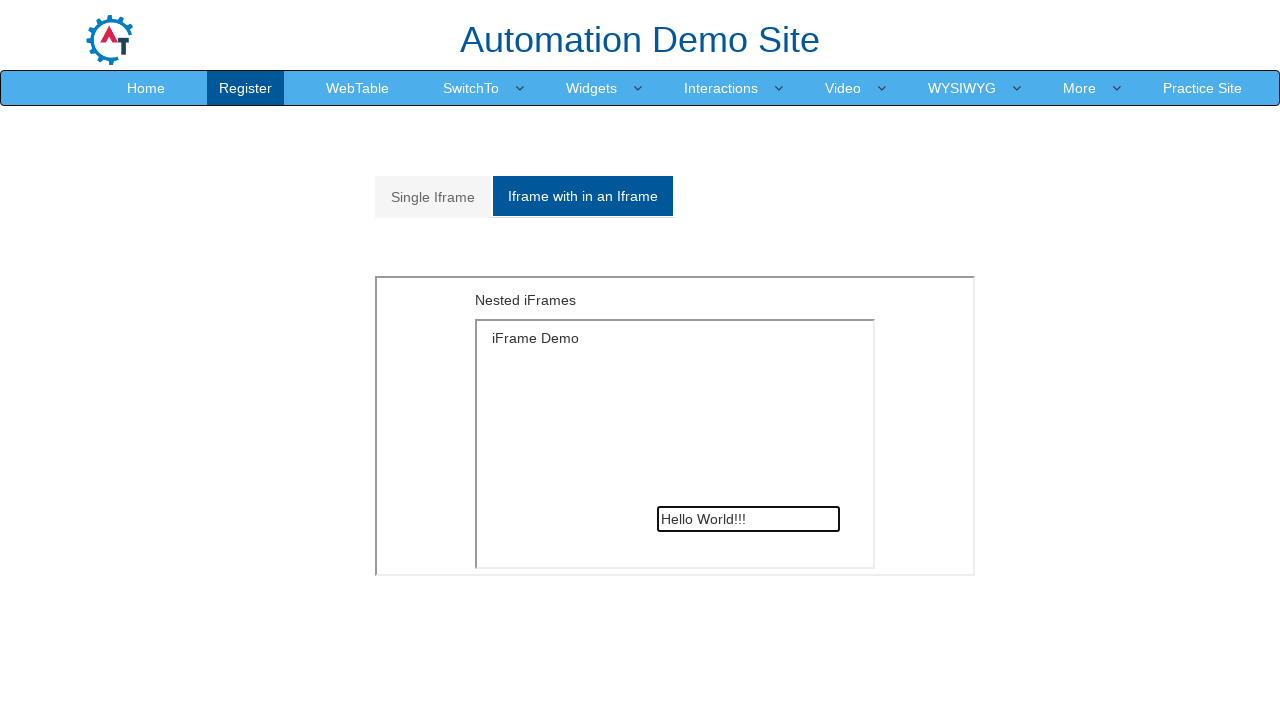